Tests JavaScript alert and confirm dialog handling by entering a name, triggering an alert, accepting it, then triggering a confirm dialog and dismissing it

Starting URL: https://rahulshettyacademy.com/AutomationPractice/

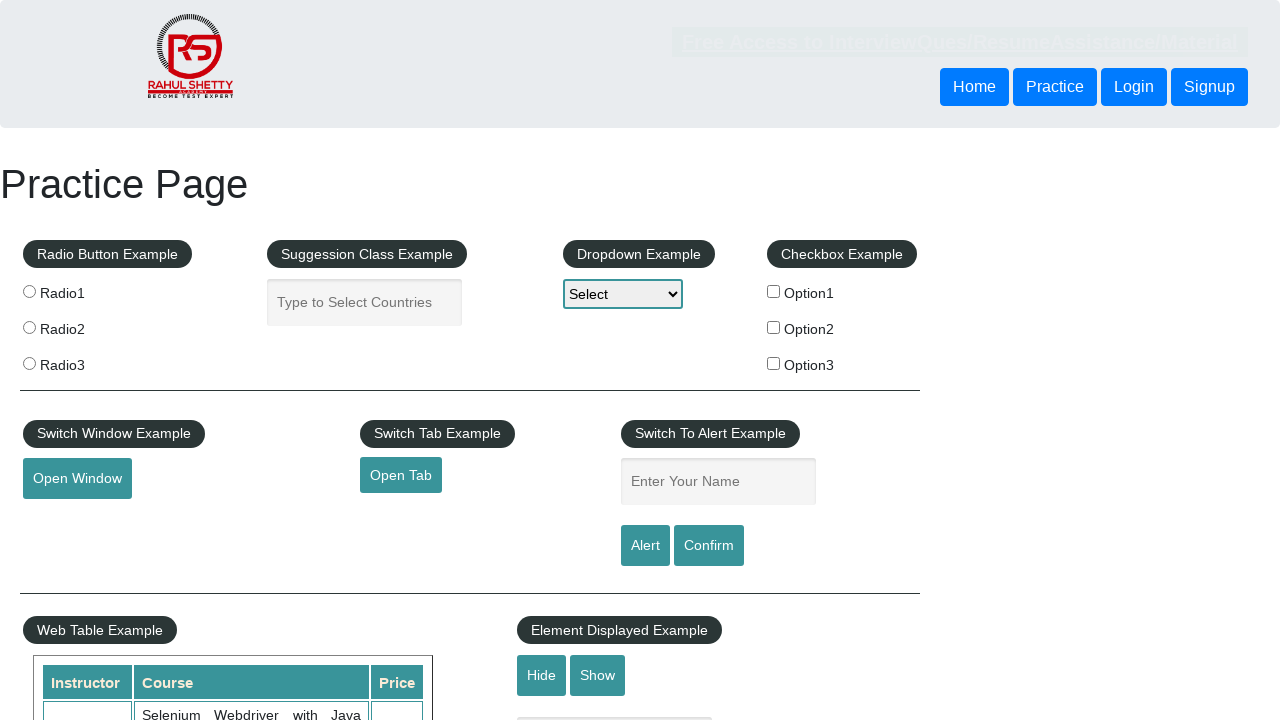

Filled name input field with 'Himanshu' on #name
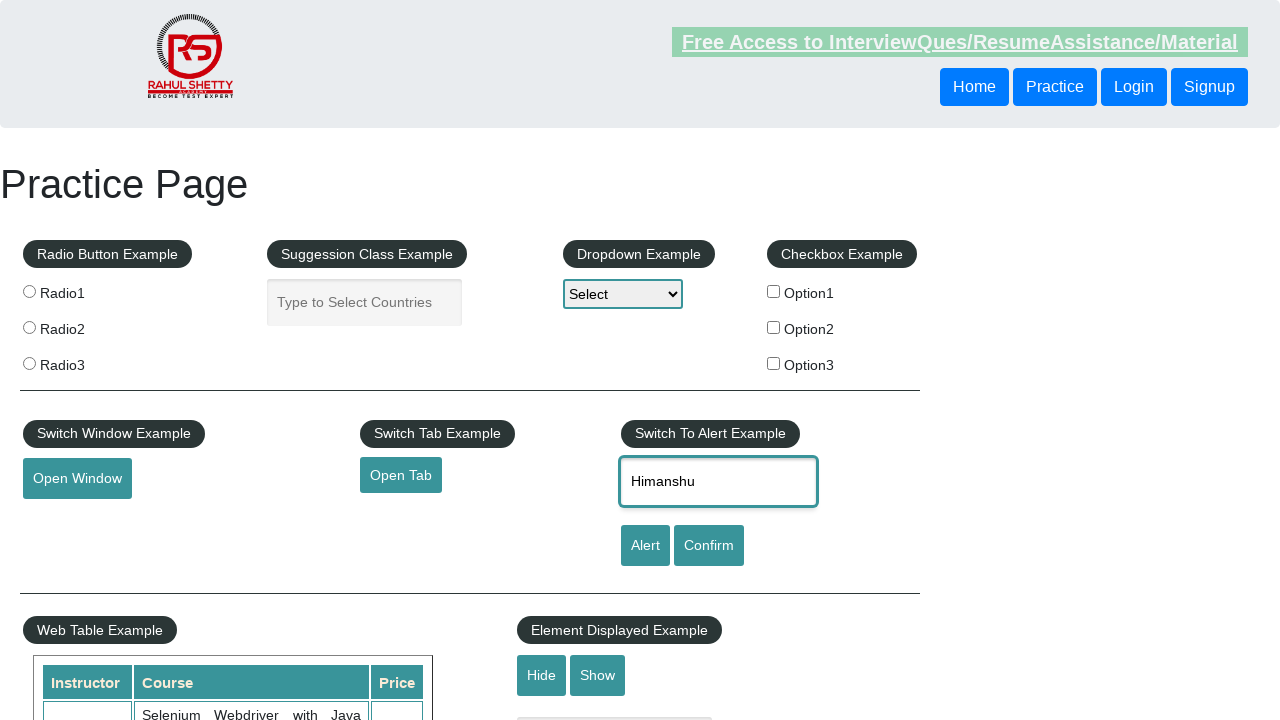

Alert button became visible
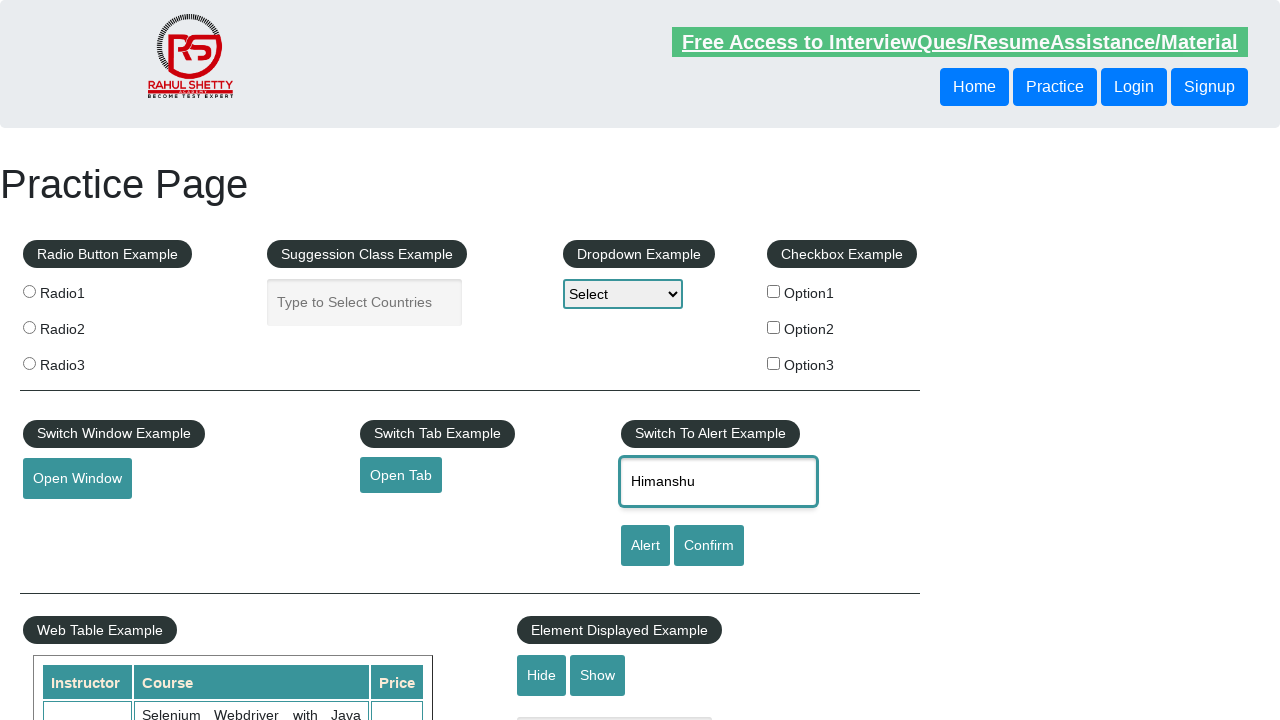

Clicked alert button at (645, 546) on #alertbtn
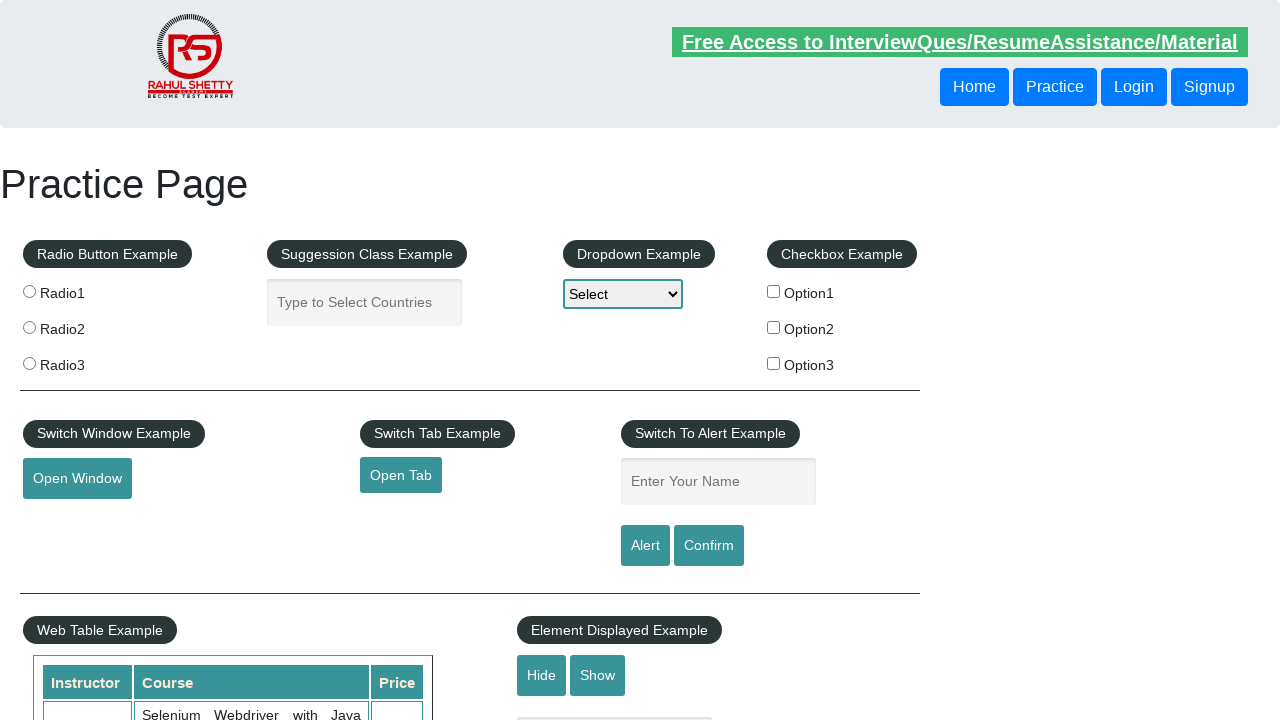

Clicked alert button and accepted the alert dialog at (645, 546) on #alertbtn
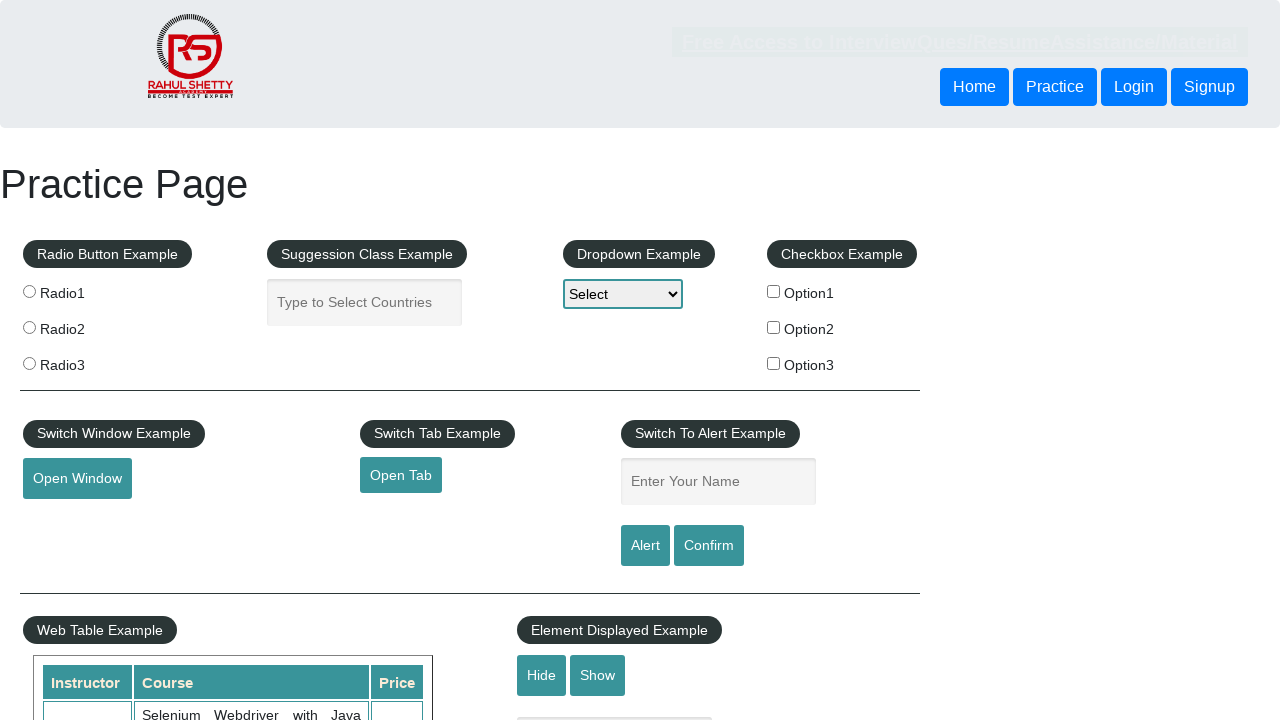

Set up confirm dialog handler to dismiss dialogs
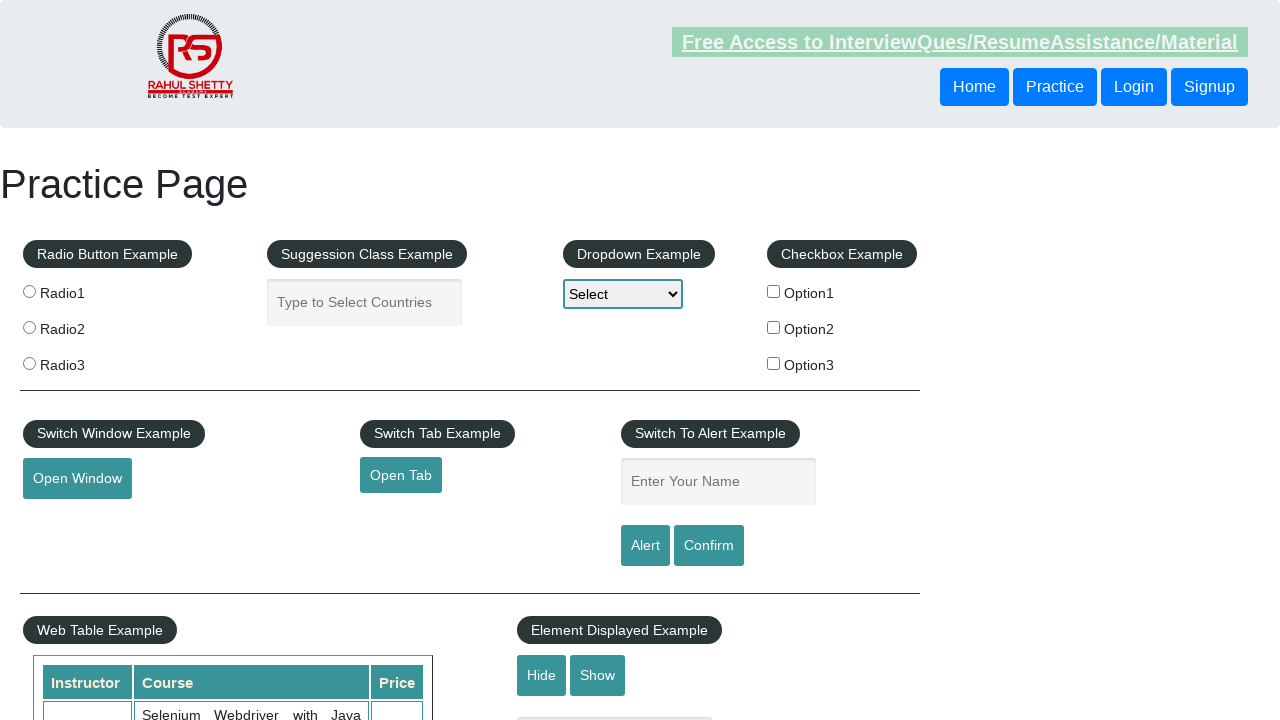

Clicked confirm button to trigger confirm dialog at (709, 546) on #confirmbtn
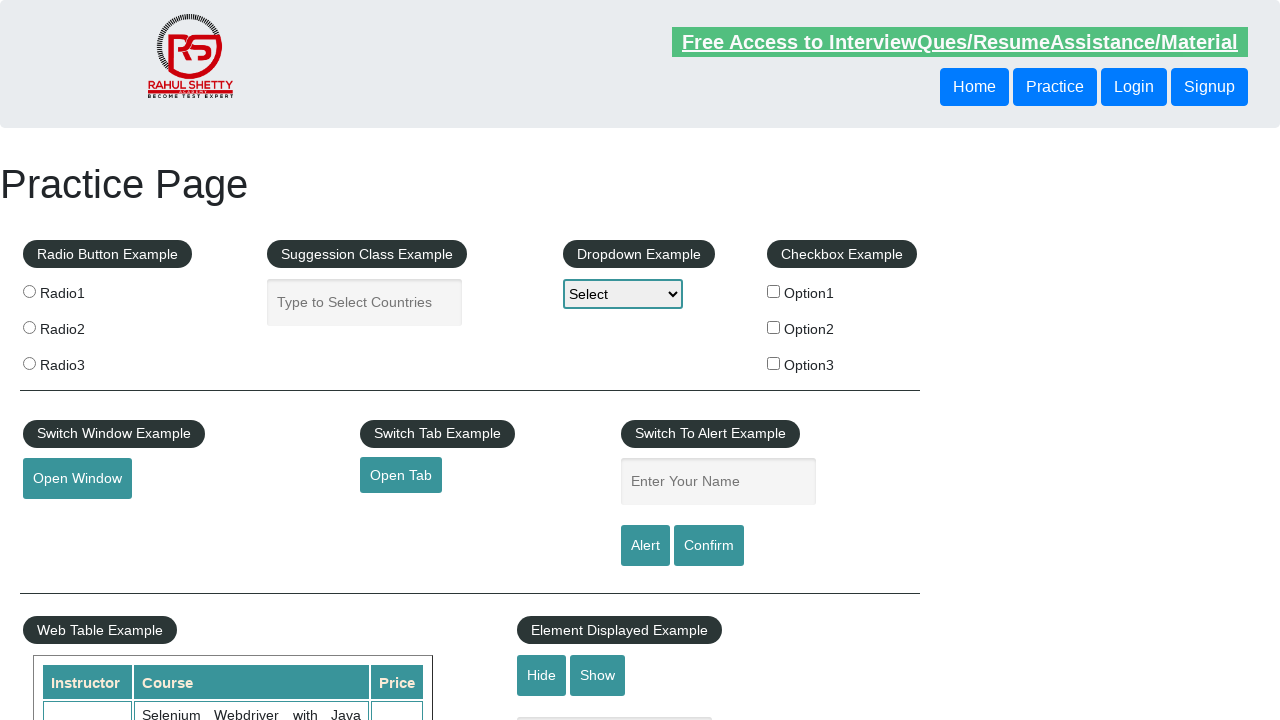

Waited for confirm dialog to be handled and dismissed
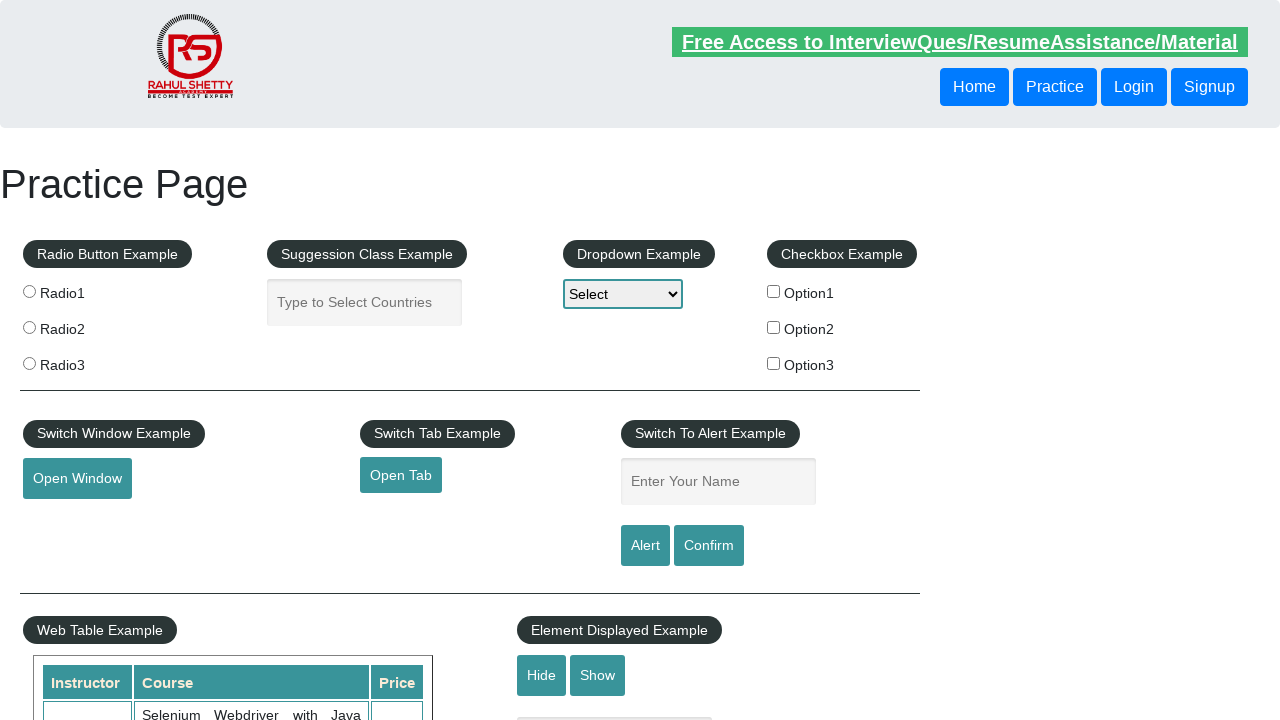

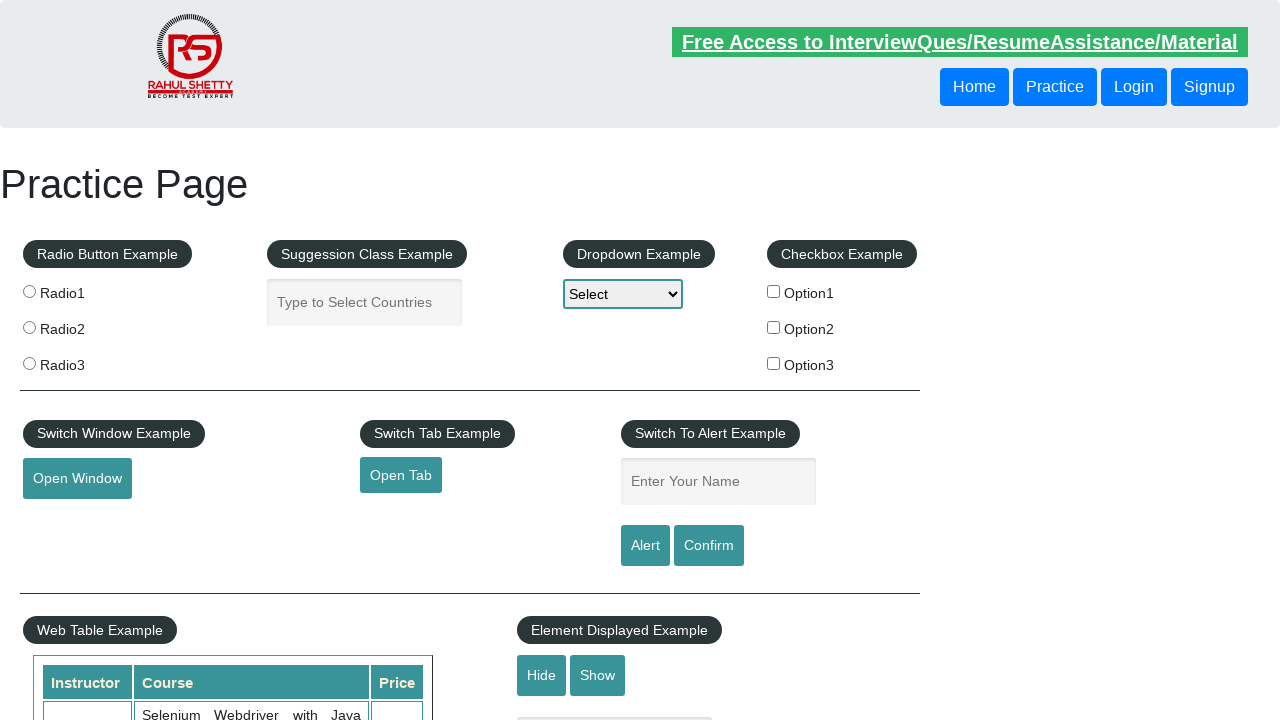